Tests multiple checkbox interaction by locating a group of checkboxes within a table and clicking each one sequentially to verify checkbox selection functionality.

Starting URL: http://www.echoecho.com/htmlforms10.htm

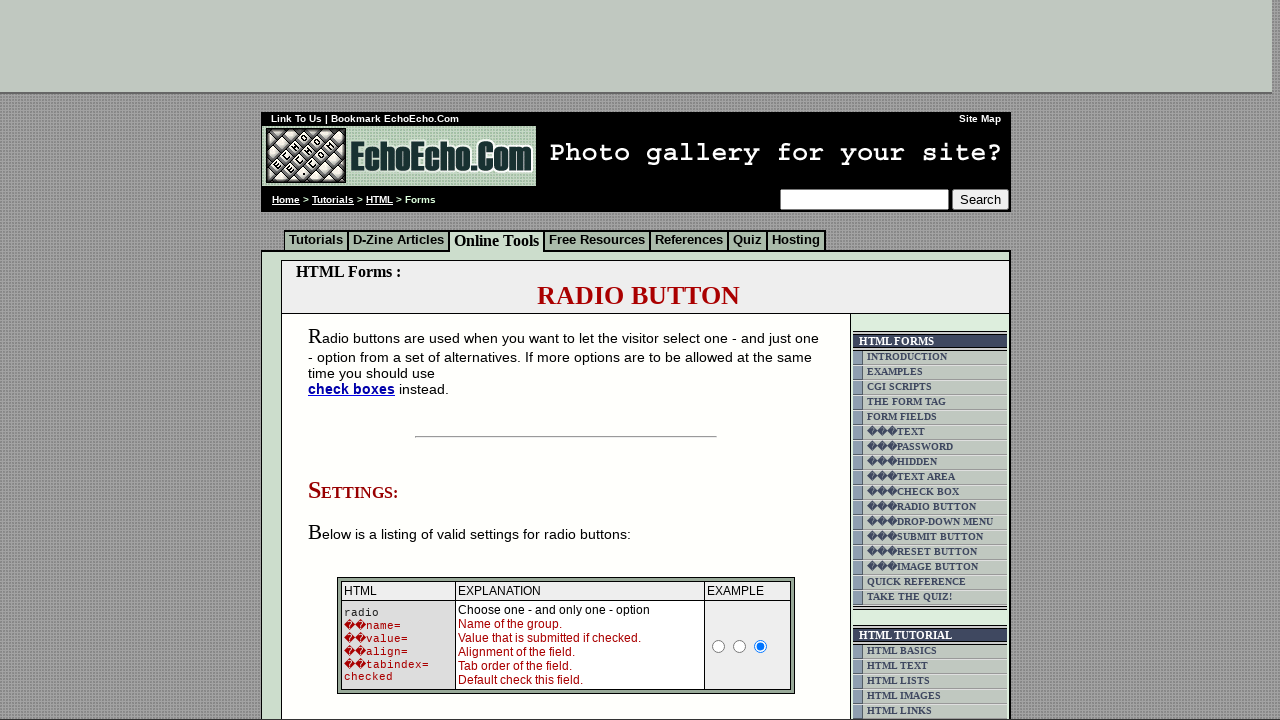

Waited for table with class 'table5' to load
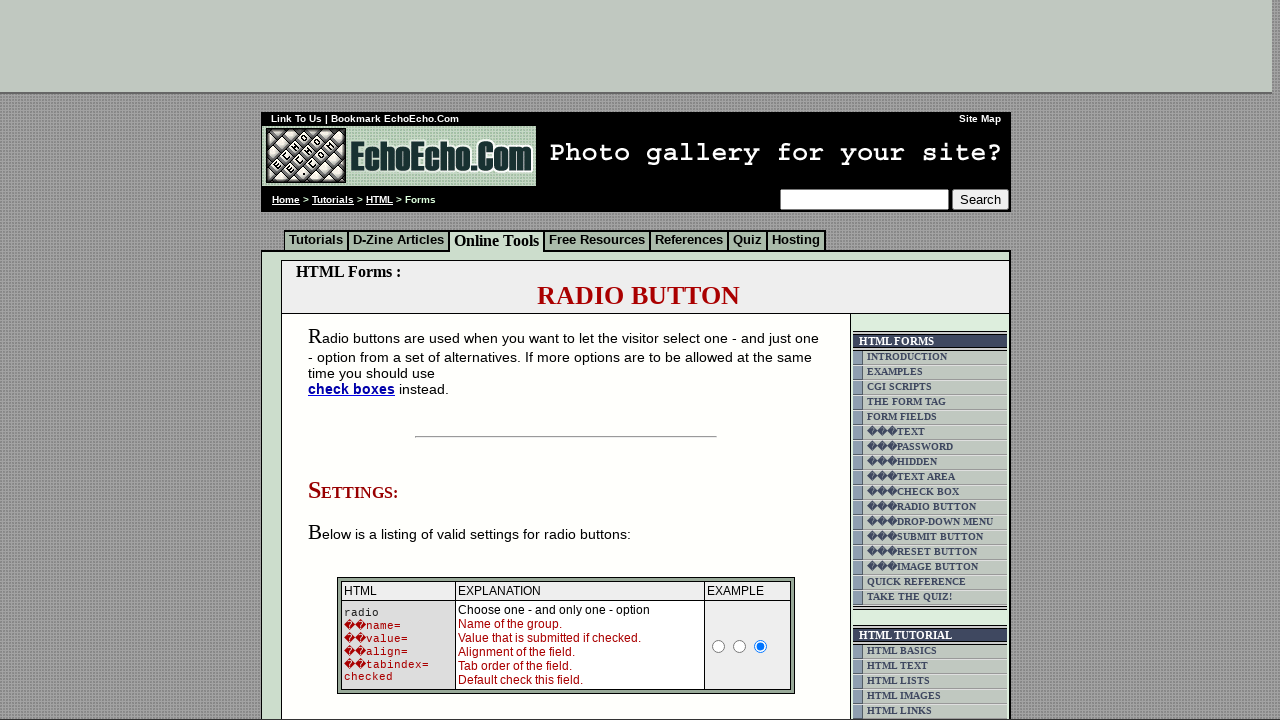

Located the second table containing checkbox group
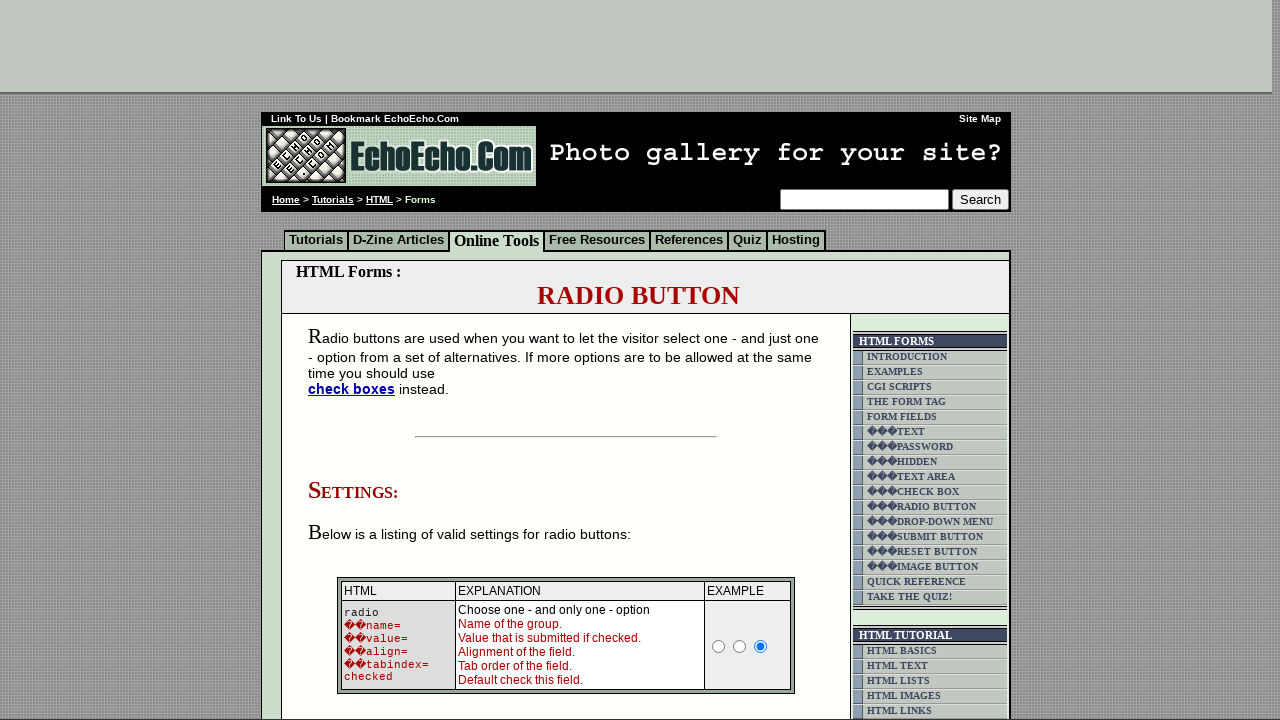

Located all checkboxes with name 'group1' in the table
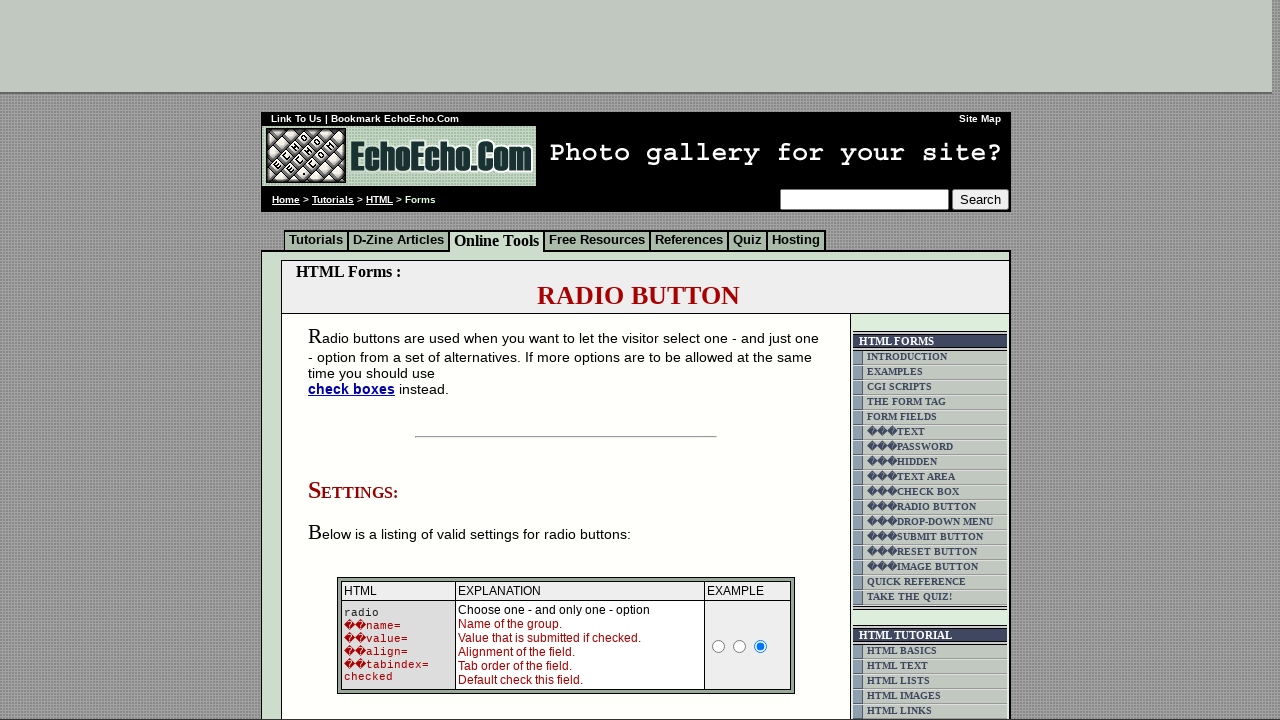

Retrieved checkbox count: 3 checkboxes found
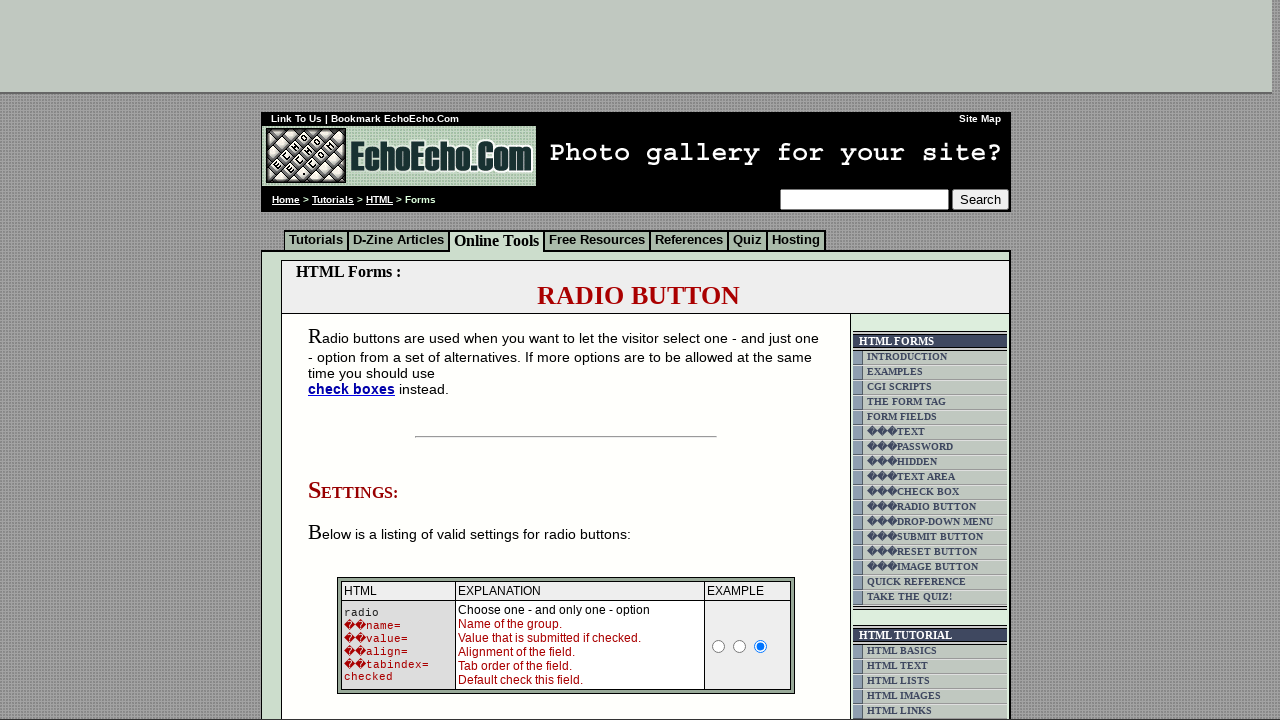

Clicked checkbox 1 of 3 at (356, 360) on td.table5 >> nth=1 >> input[name='group1'] >> nth=0
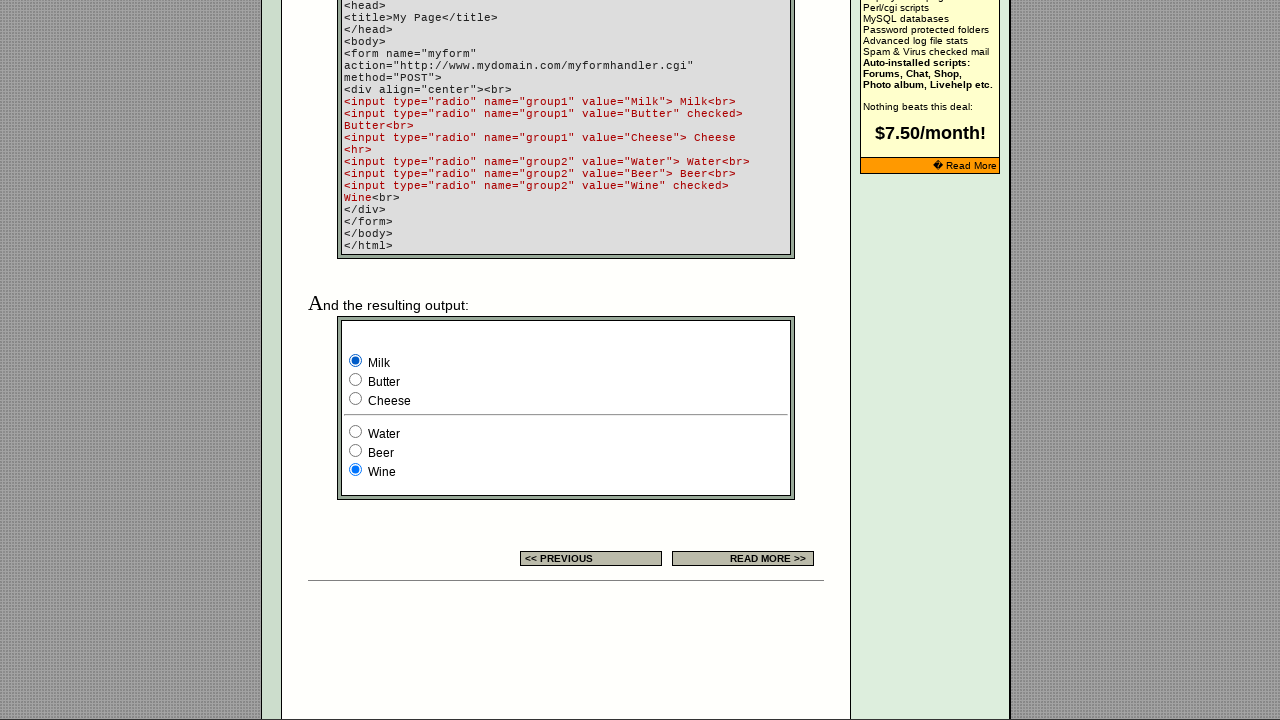

Clicked checkbox 2 of 3 at (356, 380) on td.table5 >> nth=1 >> input[name='group1'] >> nth=1
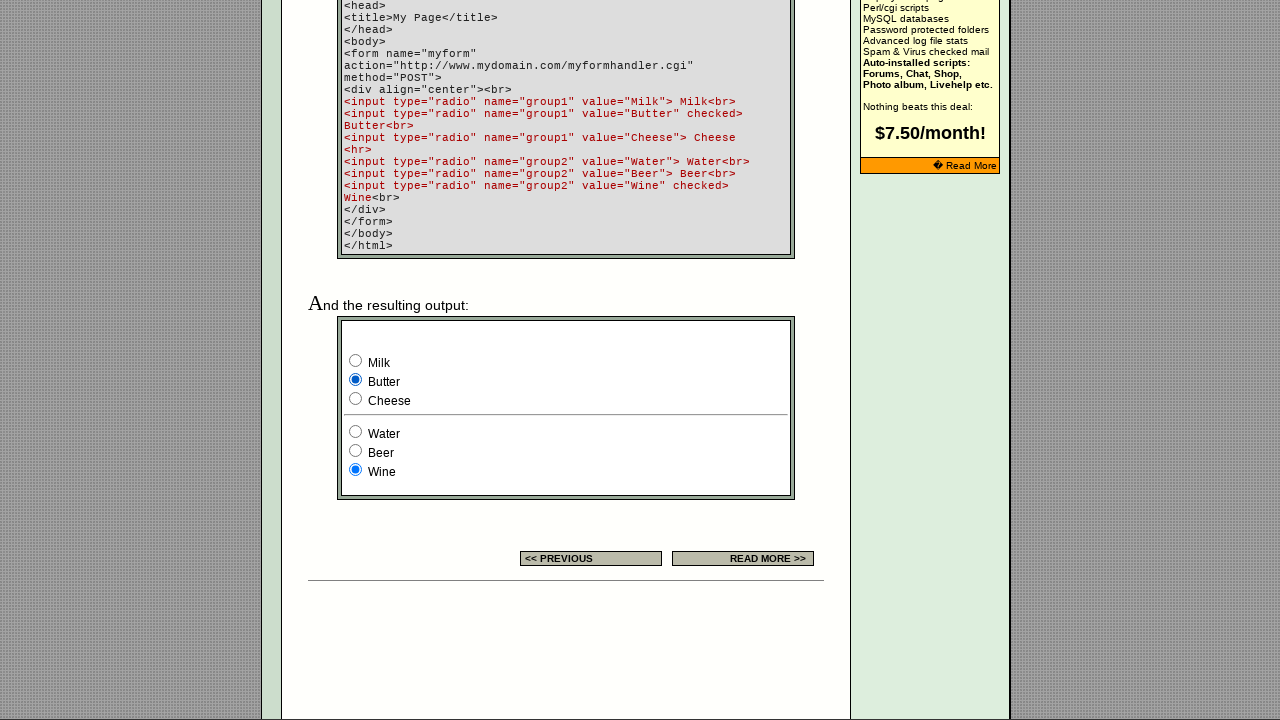

Clicked checkbox 3 of 3 at (356, 398) on td.table5 >> nth=1 >> input[name='group1'] >> nth=2
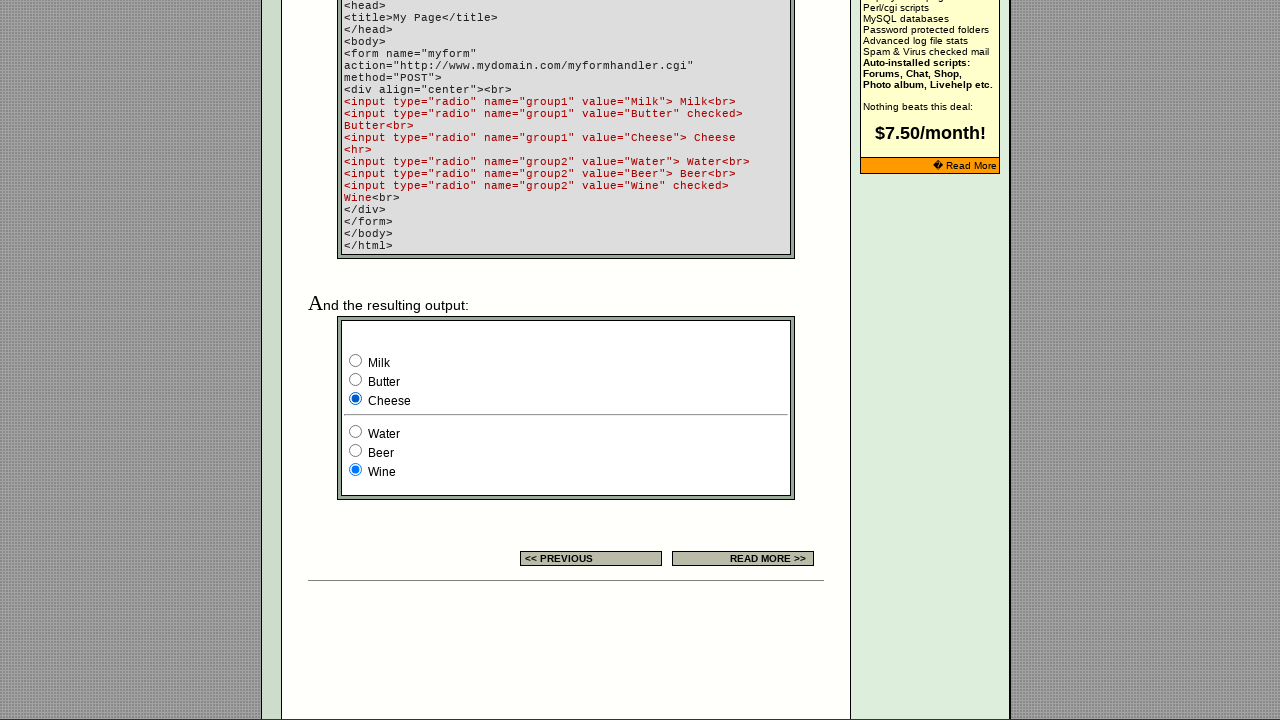

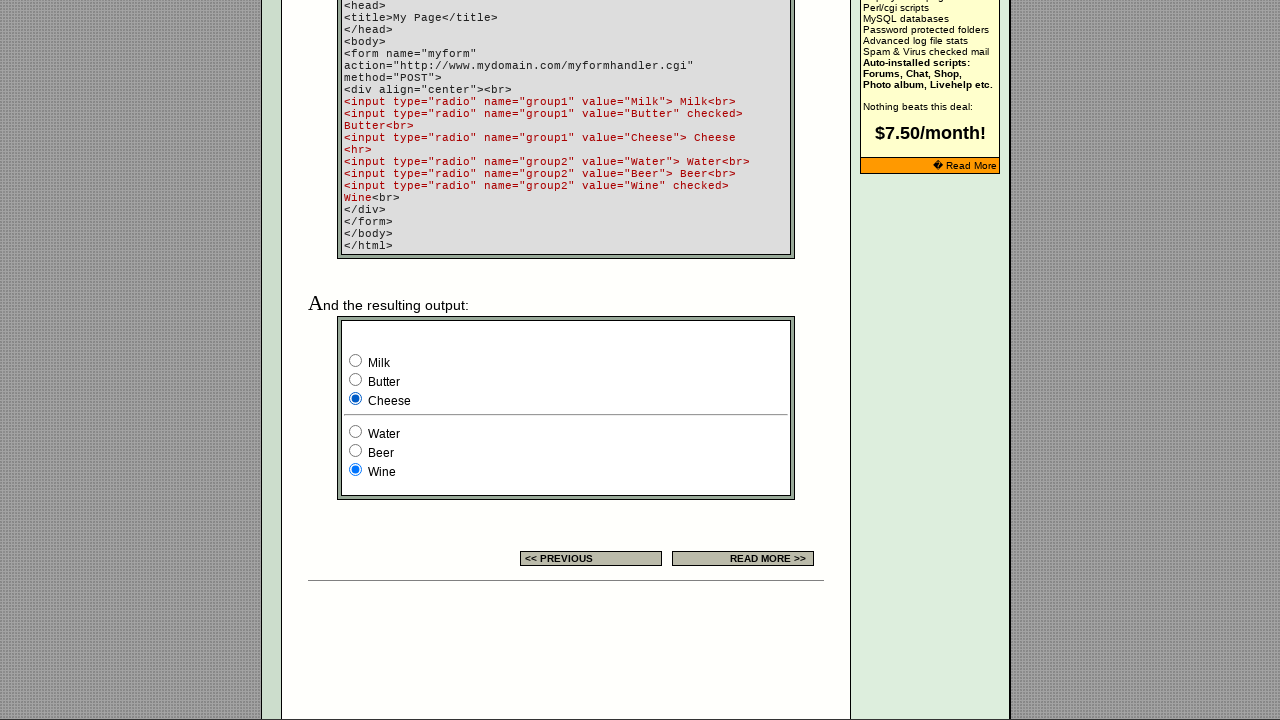